Navigates to GeeksforGeeks homepage and clicks on the "Courses" link to navigate to the courses section

Starting URL: https://www.geeksforgeeks.org/

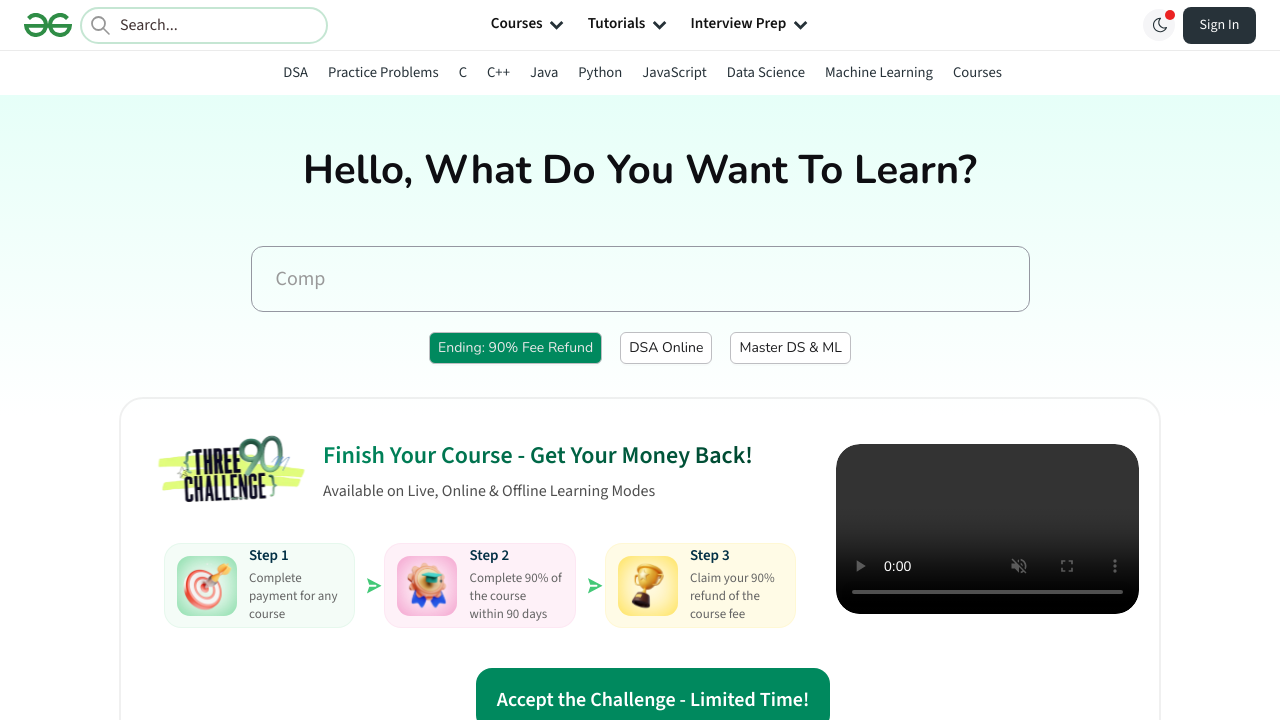

Clicked on the 'Courses' link to navigate to courses section at (977, 72) on a:has-text('Courses')
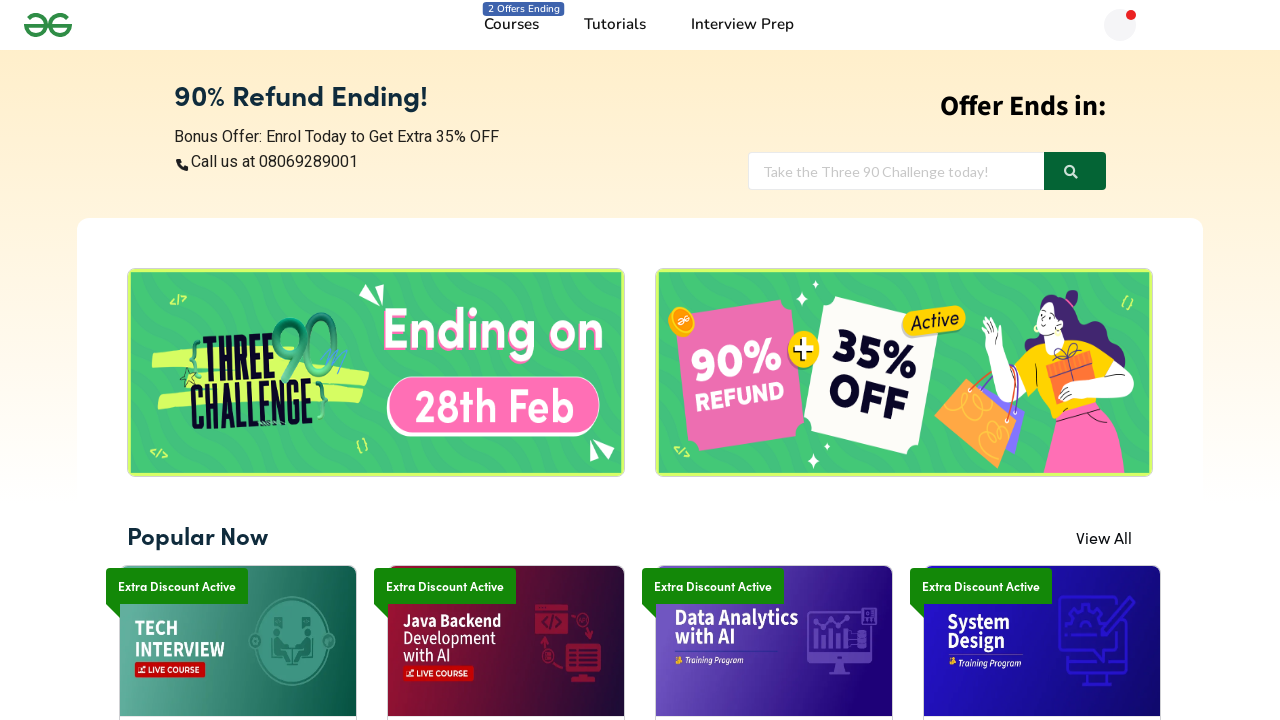

Waited for page to load completely (networkidle)
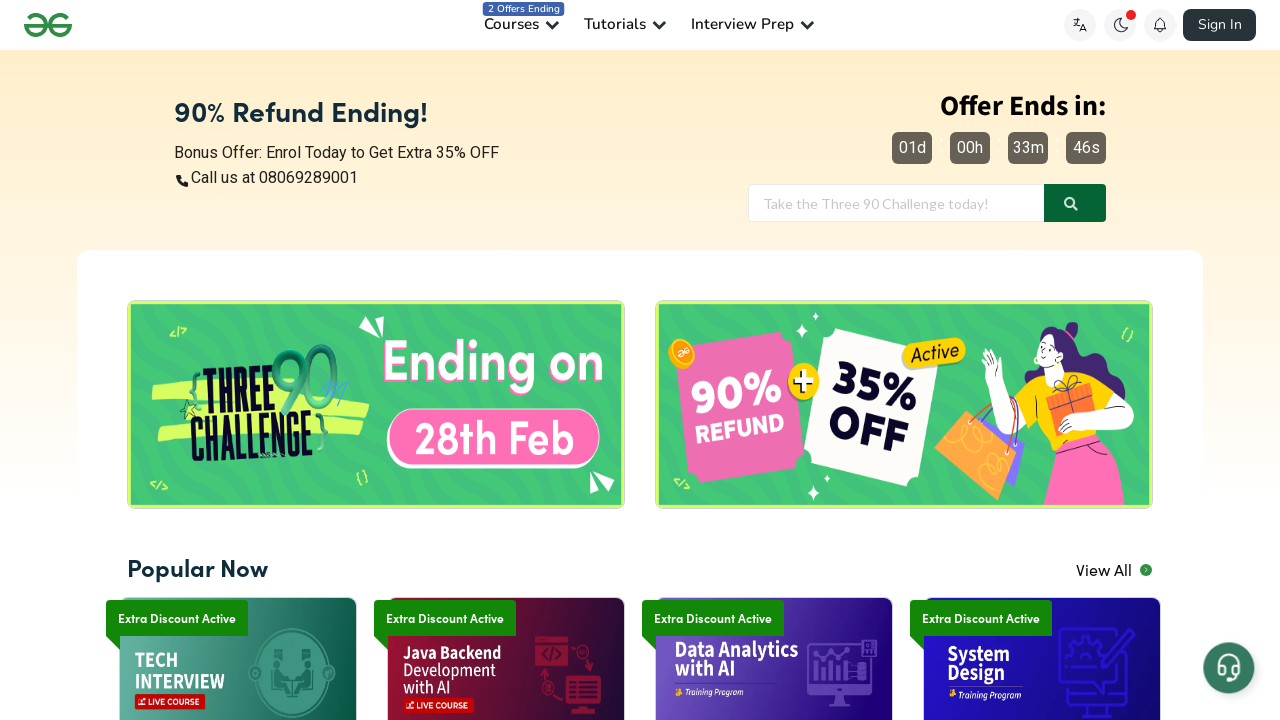

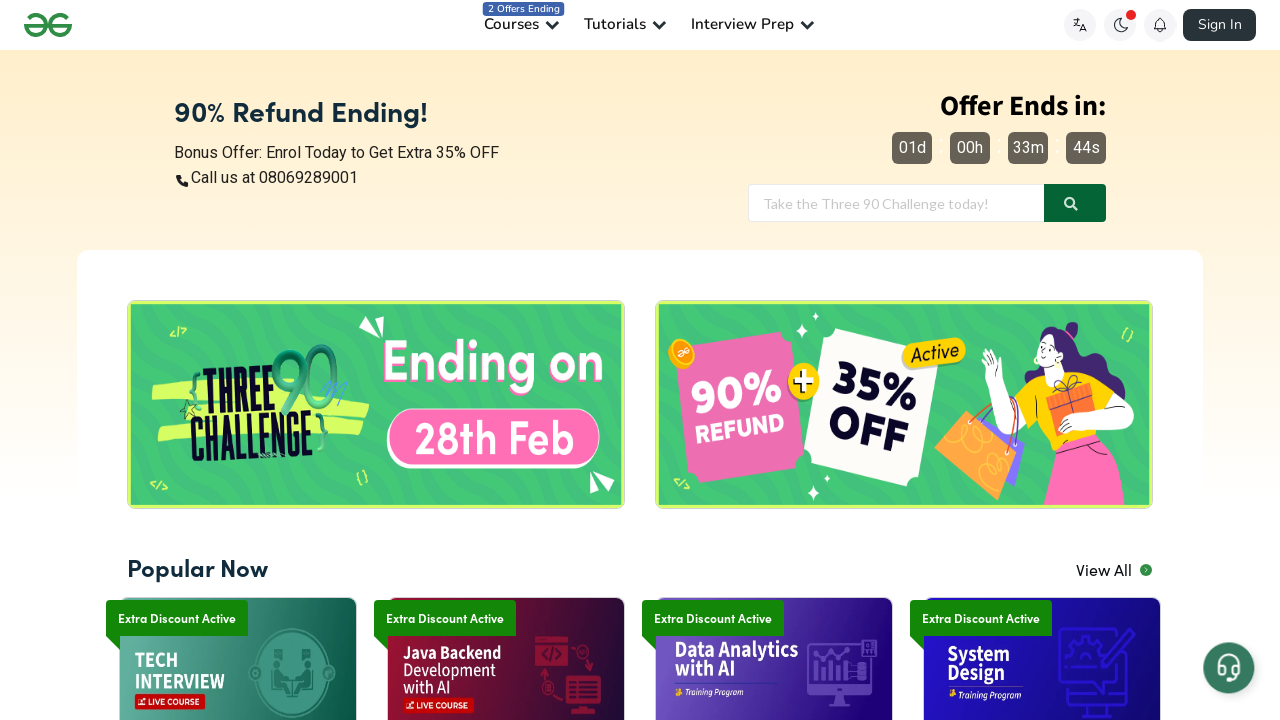